Tests dynamic controls by clicking on Dynamic Controls link, enabling a disabled text input field, and entering text into it

Starting URL: https://the-internet.herokuapp.com/

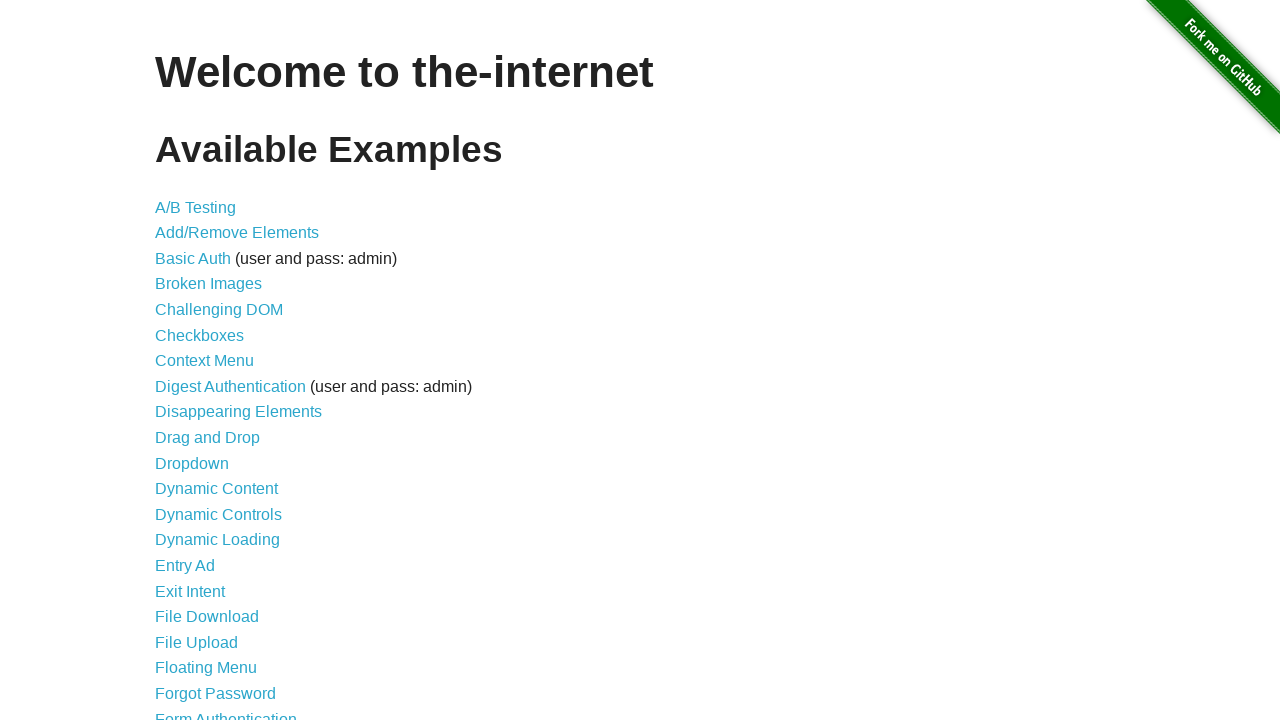

Clicked on Dynamic Controls link at (218, 514) on a:text('Dynamic Controls')
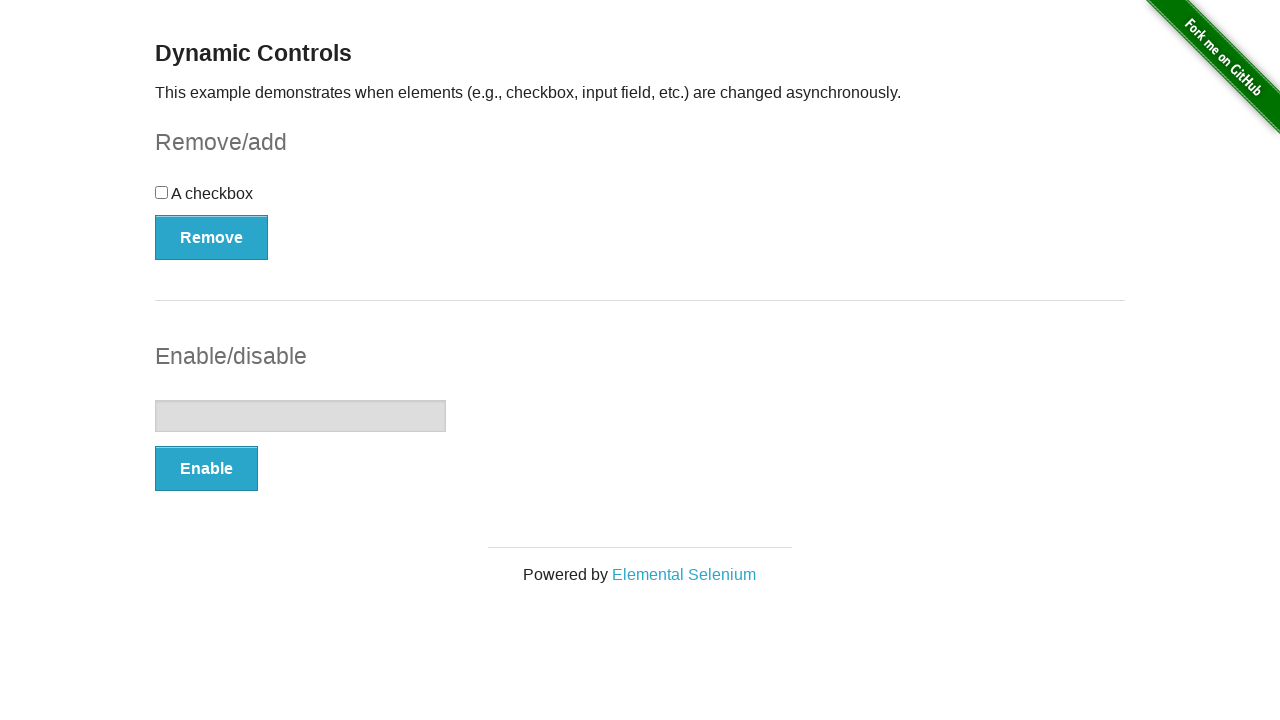

Clicked Enable button to enable text input field at (206, 469) on xpath=//button[text()='Enable']
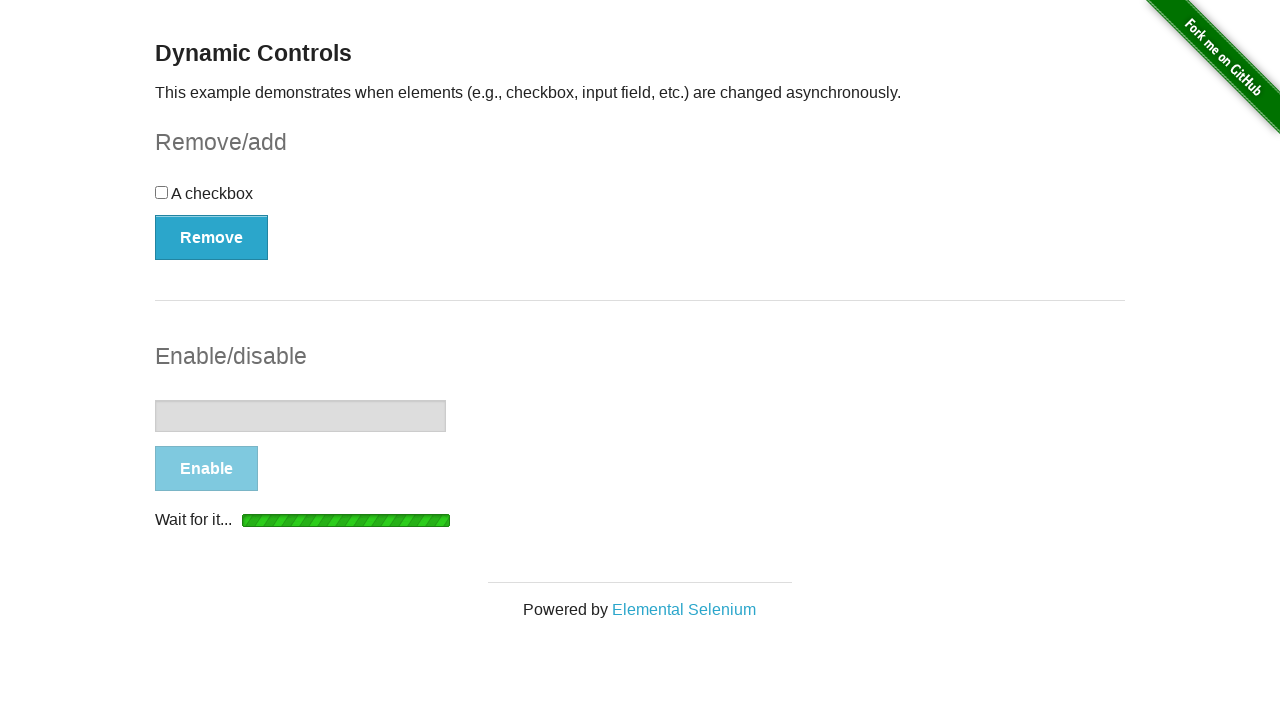

Loading indicator disappeared
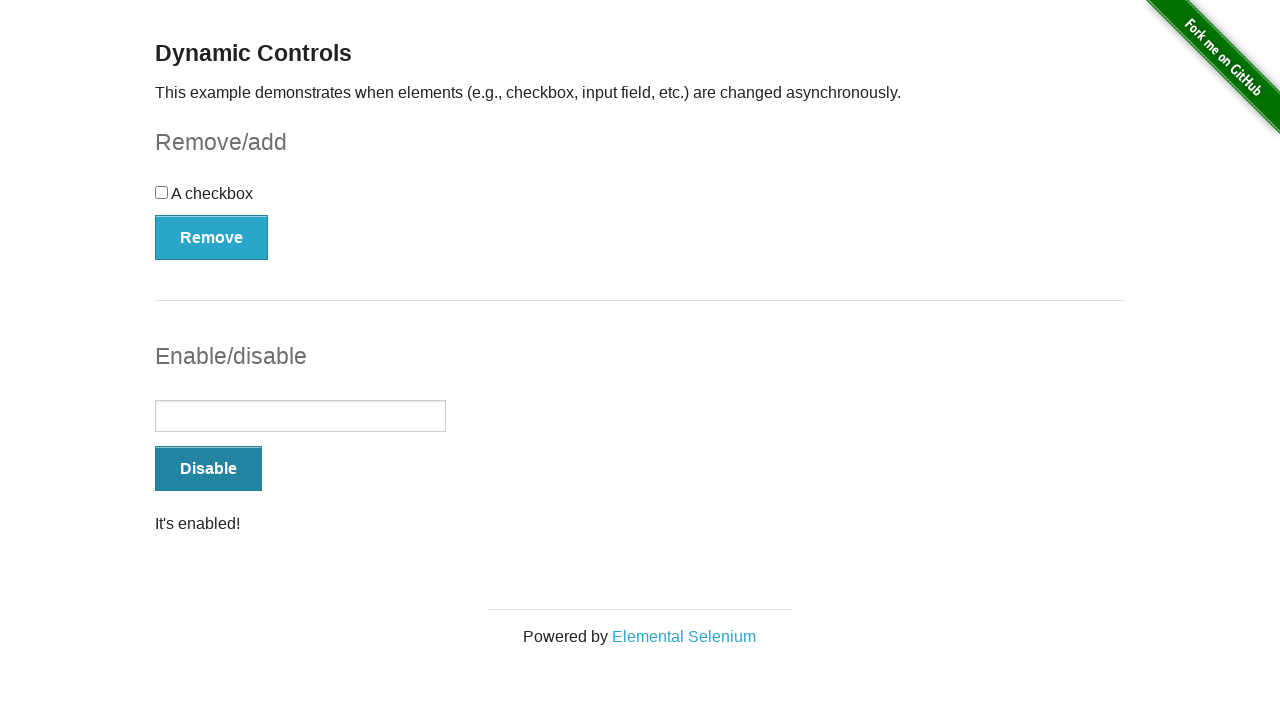

Entered 'Hello' into the text input field on //input[@type='text']
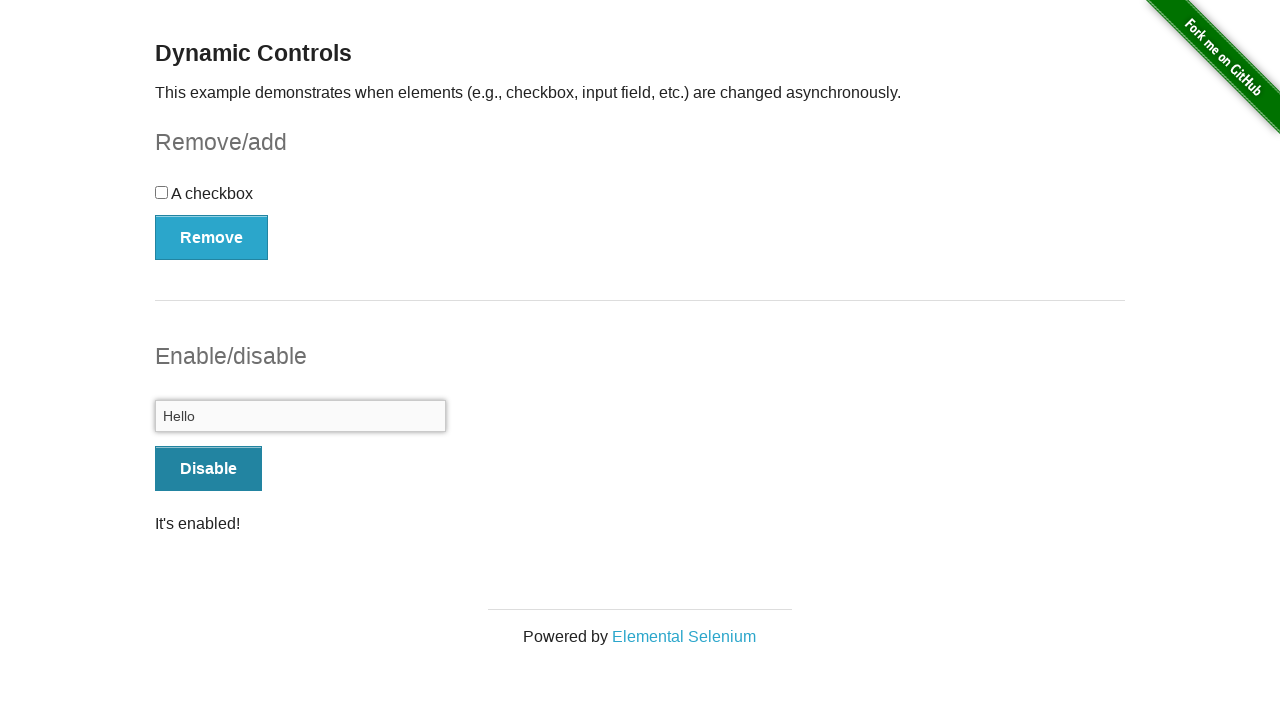

Retrieved text input field value
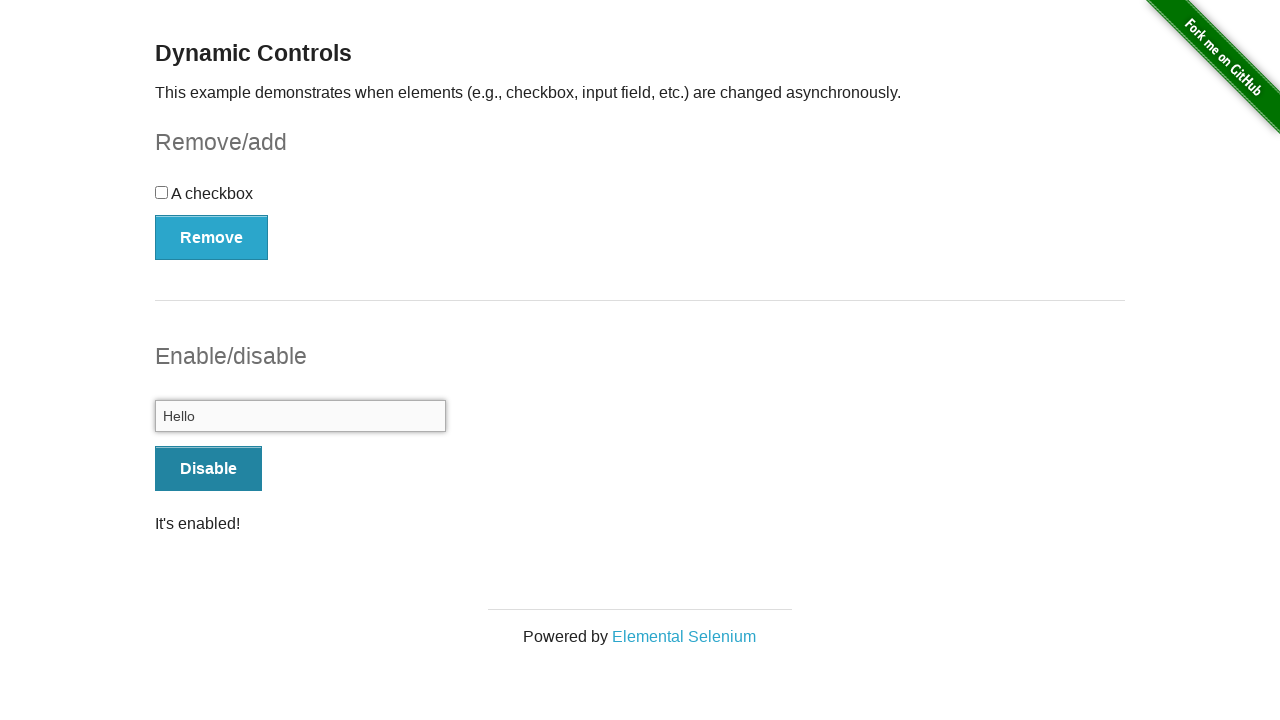

Text input verification passed - value is 'Hello'
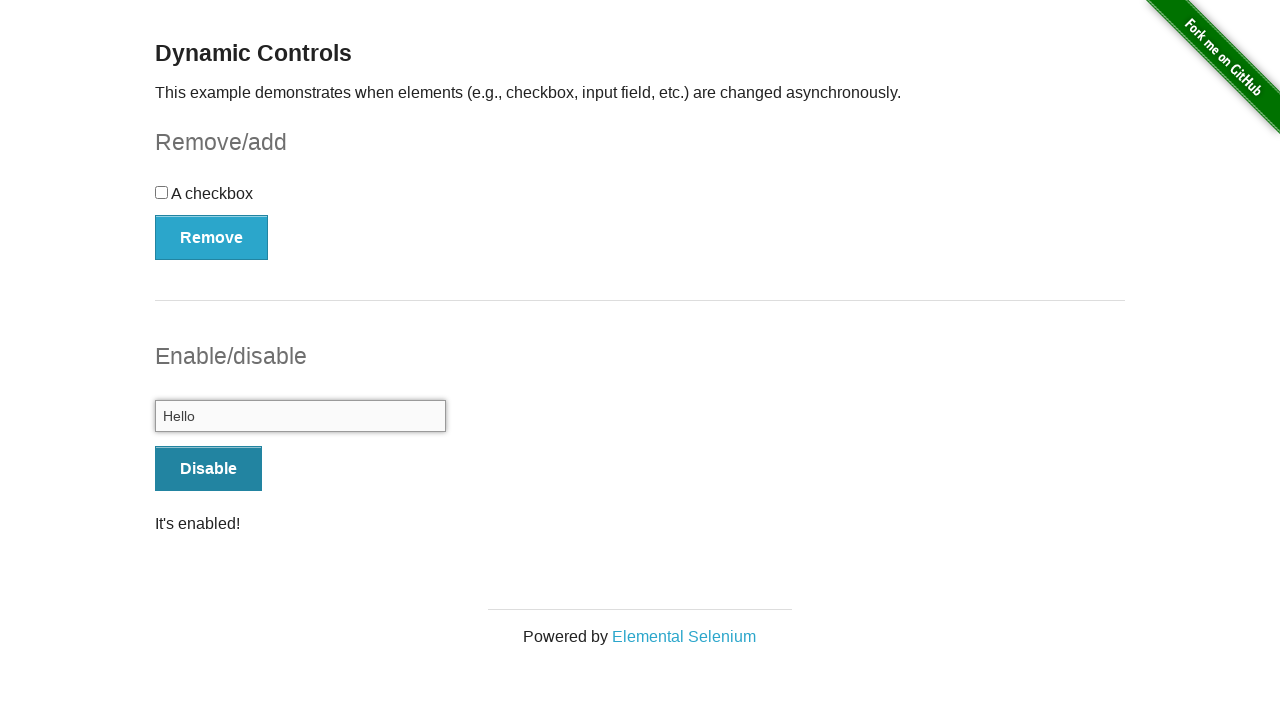

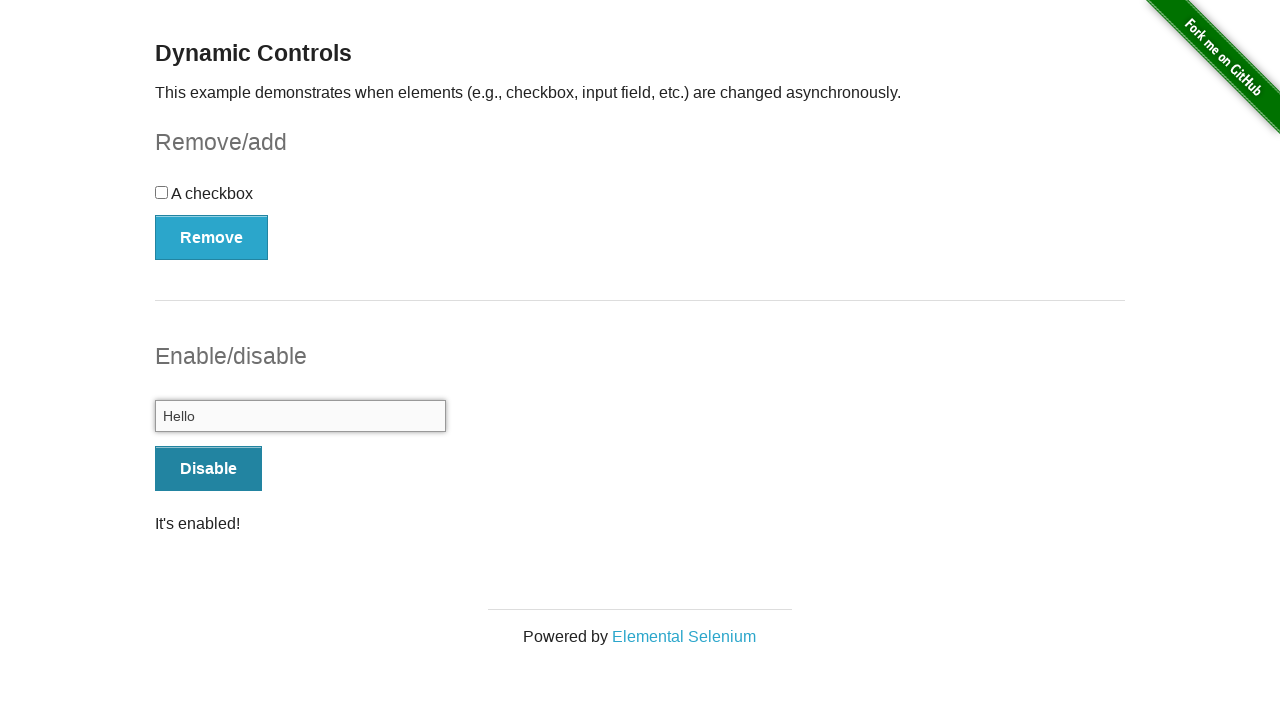